Navigates to the Playwright Java documentation intro page, verifies the page title contains "Playwright", then clicks on the Community link in the navigation.

Starting URL: https://playwright.dev/java/docs/intro

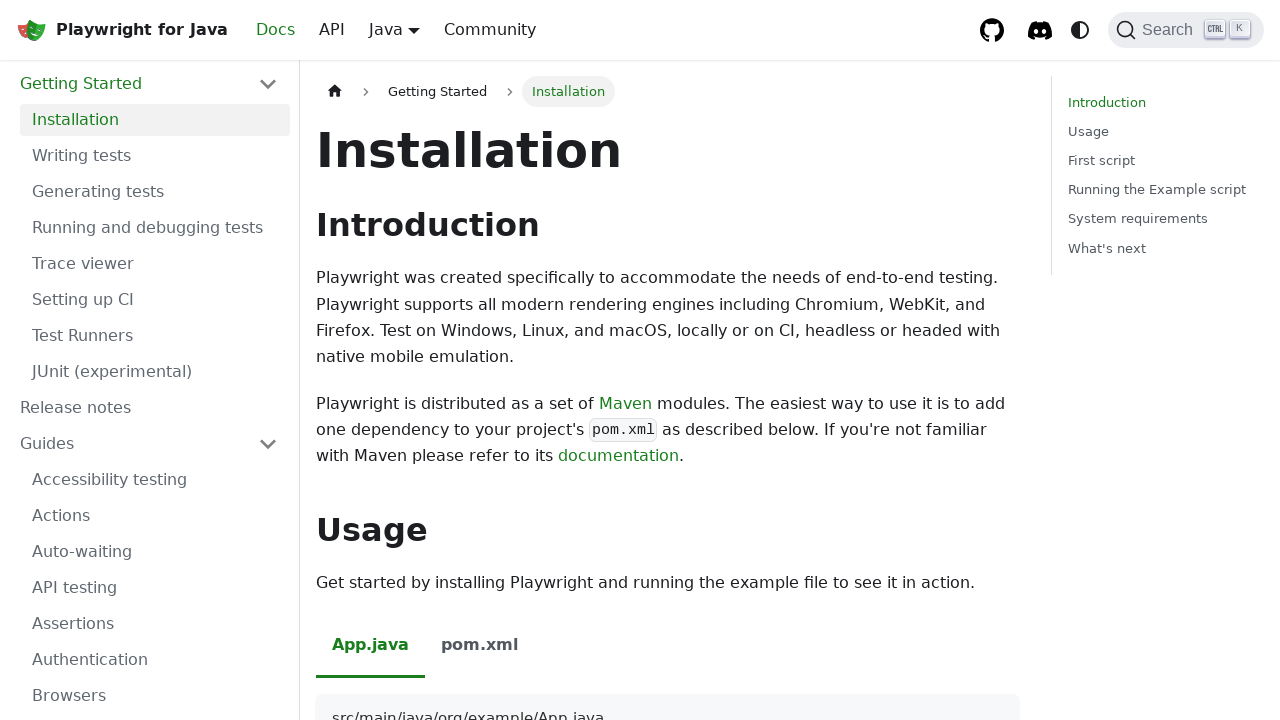

Navigated to Playwright Java documentation intro page
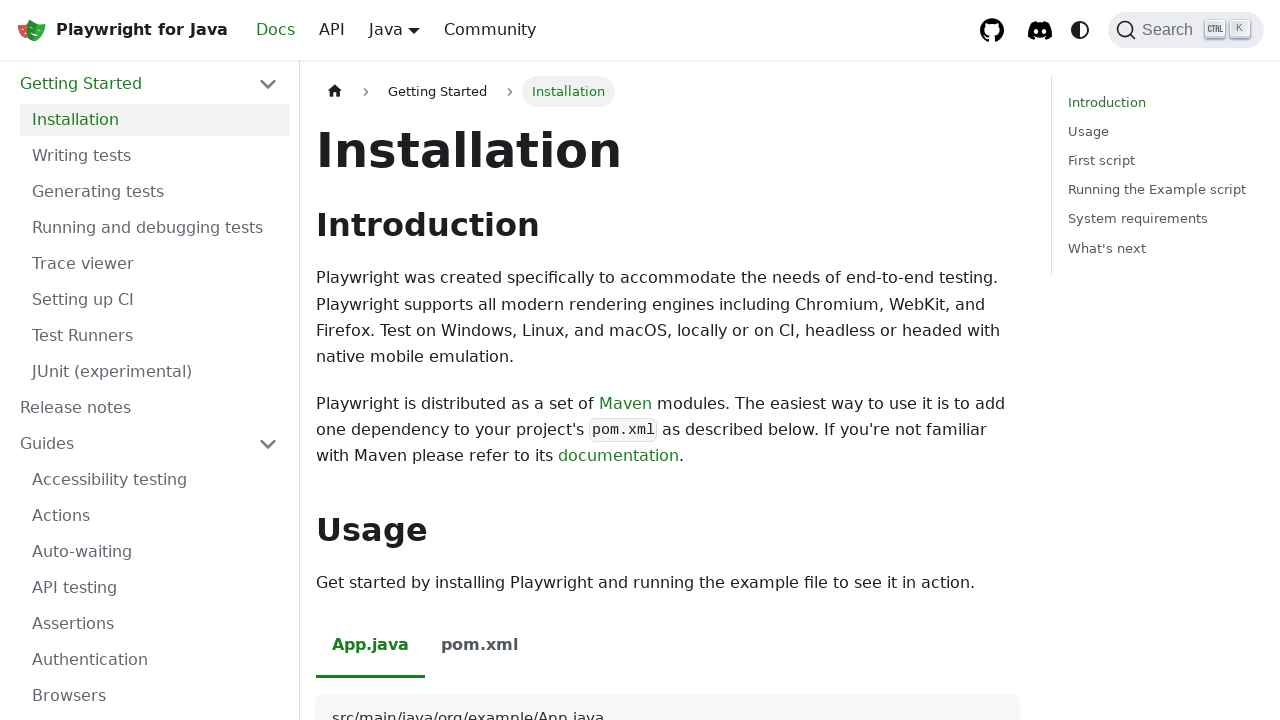

Verified page title contains 'Playwright'
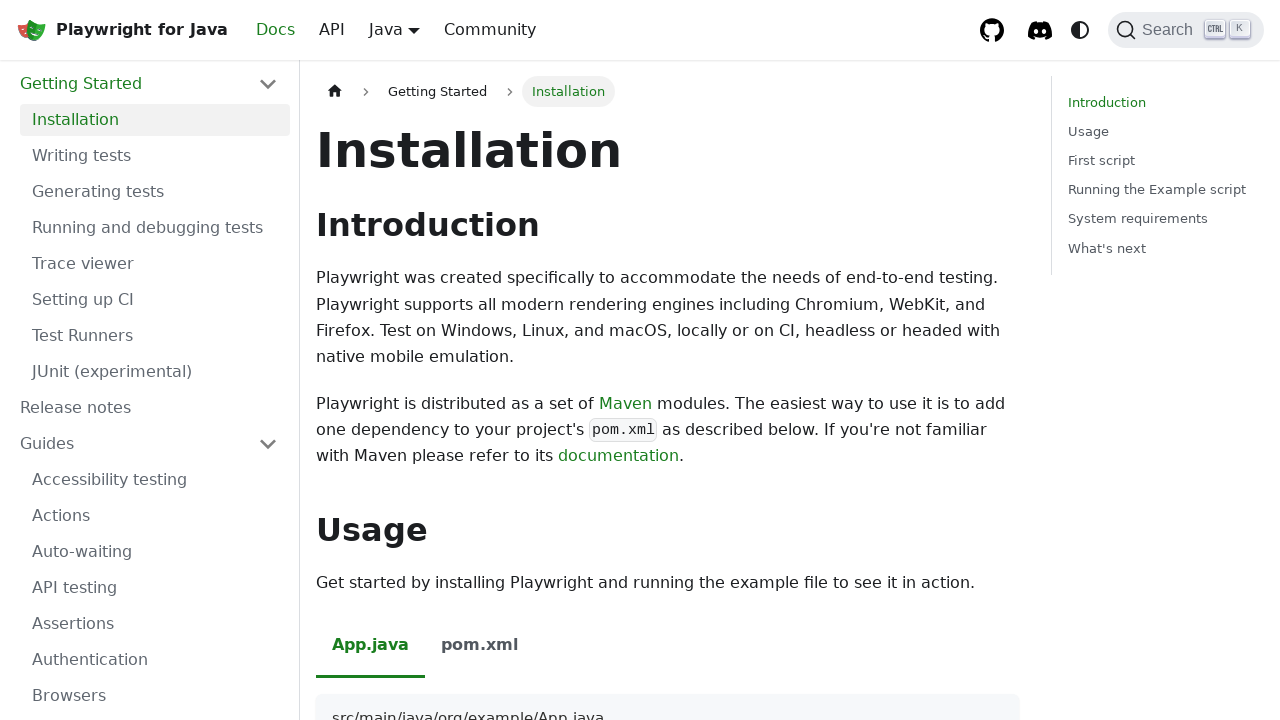

Clicked on the Community link in the navigation at (490, 30) on xpath=//a[@href='/java/community/welcome']
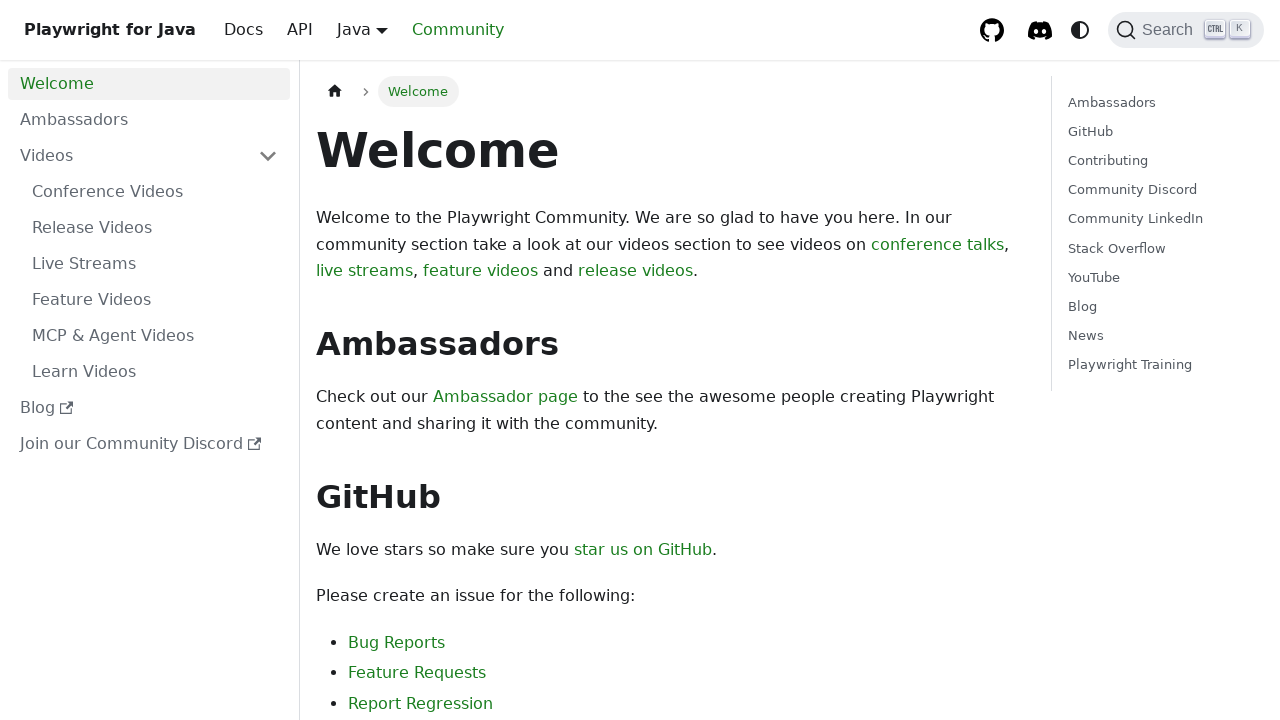

Navigation to Community page completed
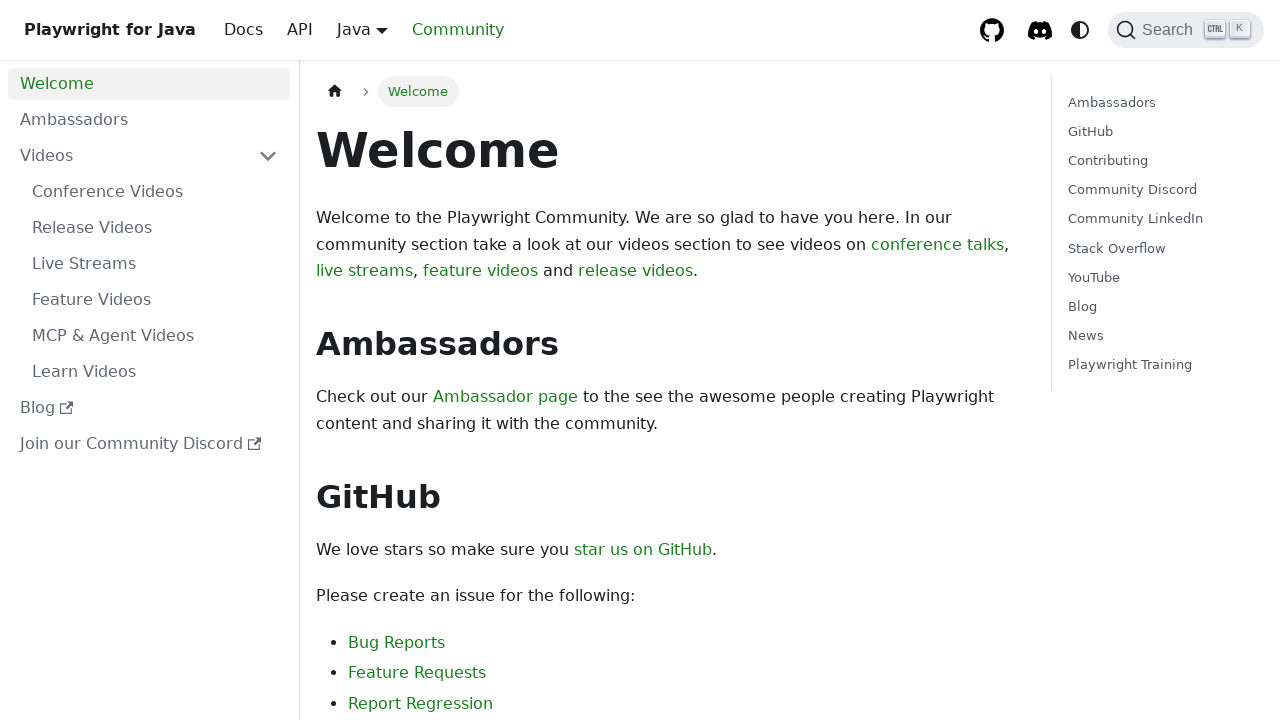

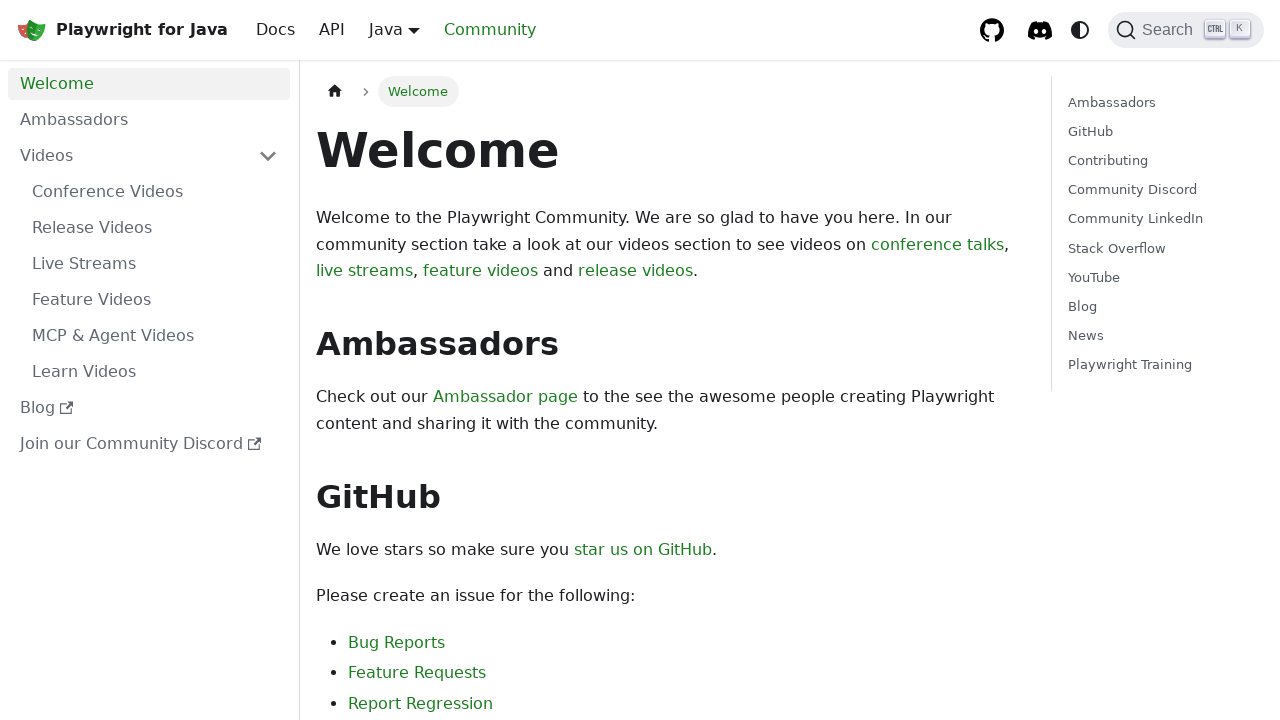